Demonstrates browser navigation commands by navigating to different URLs, then using back, forward, and refresh navigation methods

Starting URL: https://demo.nopcommerce.com/register?returnUrl=%2F

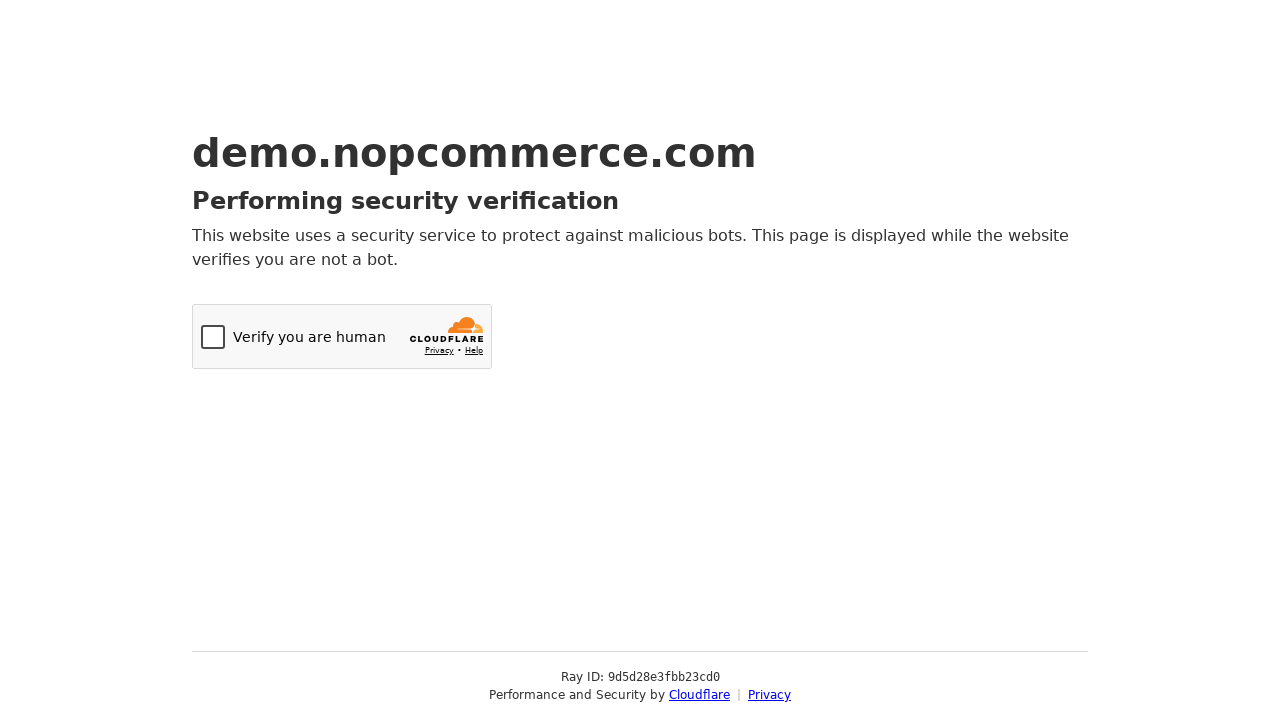

Navigated to OrangeHRM login page
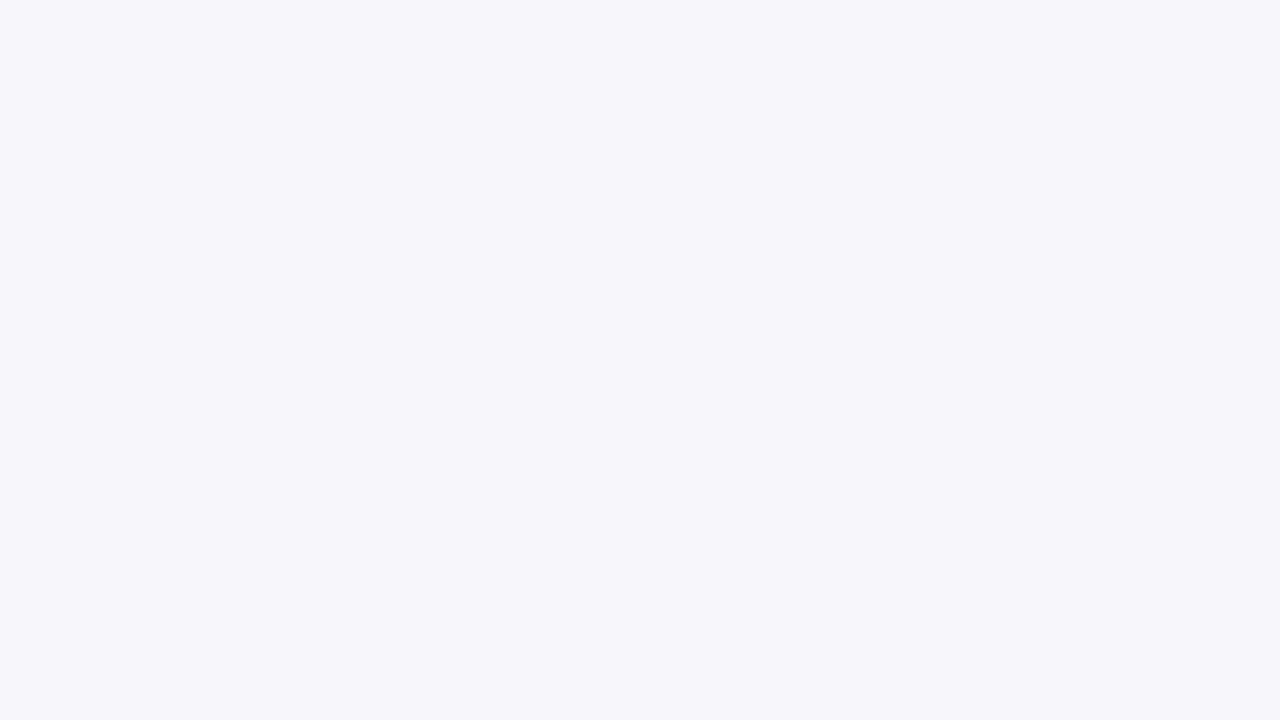

Navigated back to nopCommerce register page
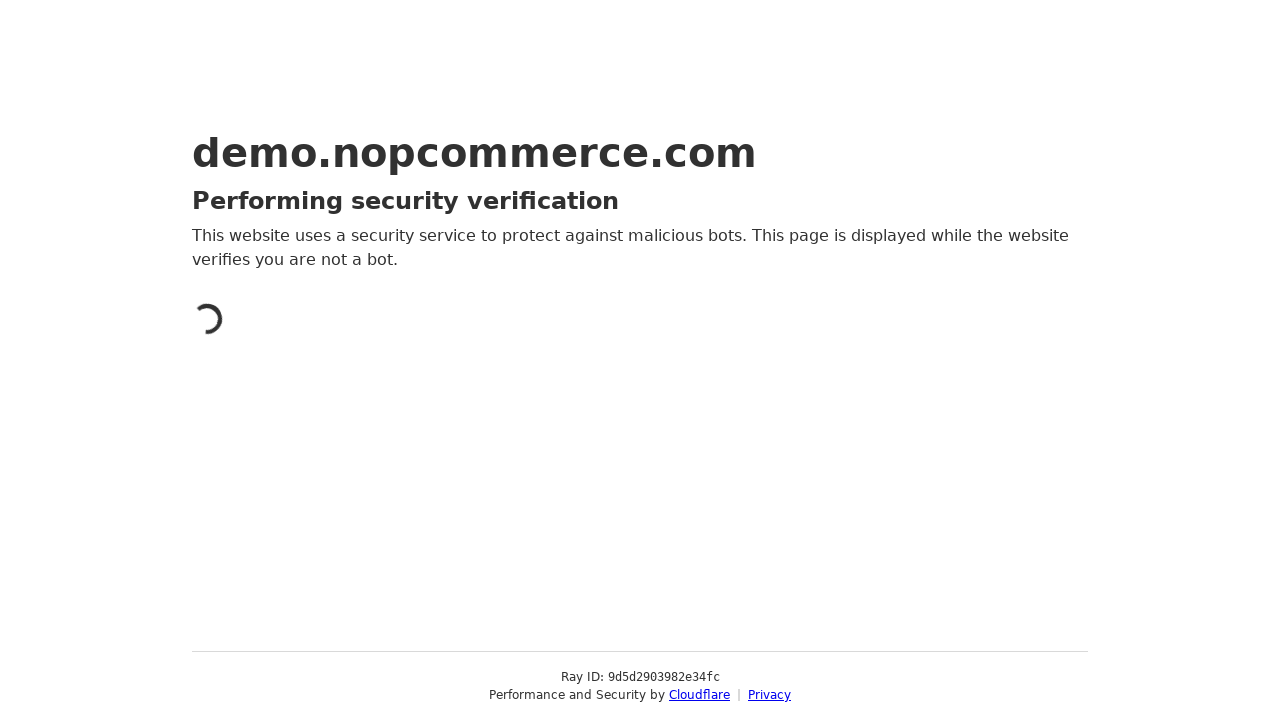

Navigated forward to OrangeHRM login page
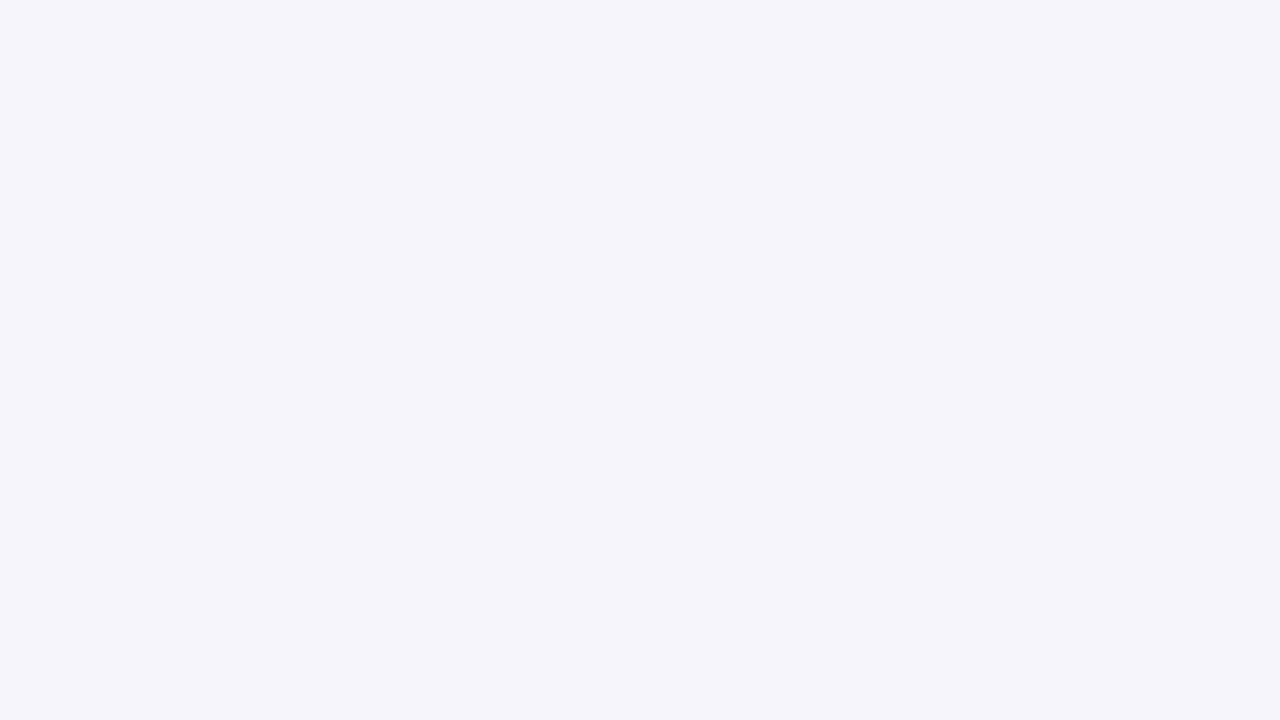

Refreshed the current OrangeHRM login page
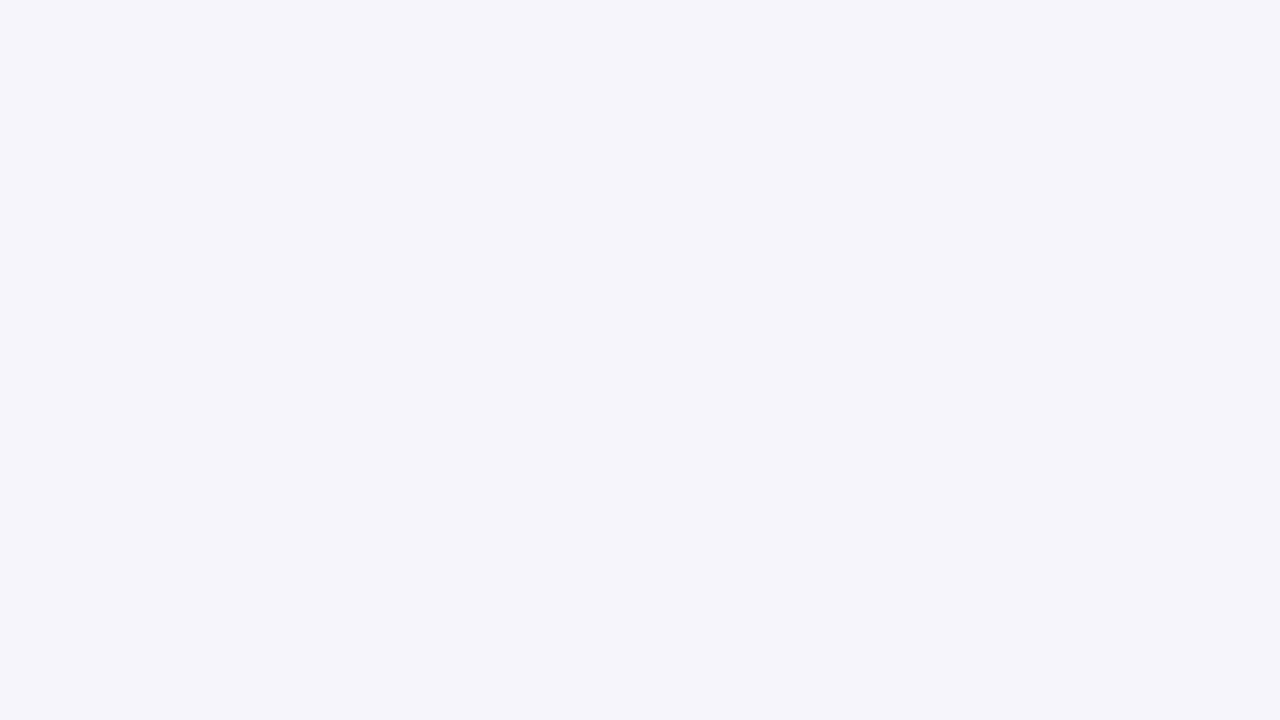

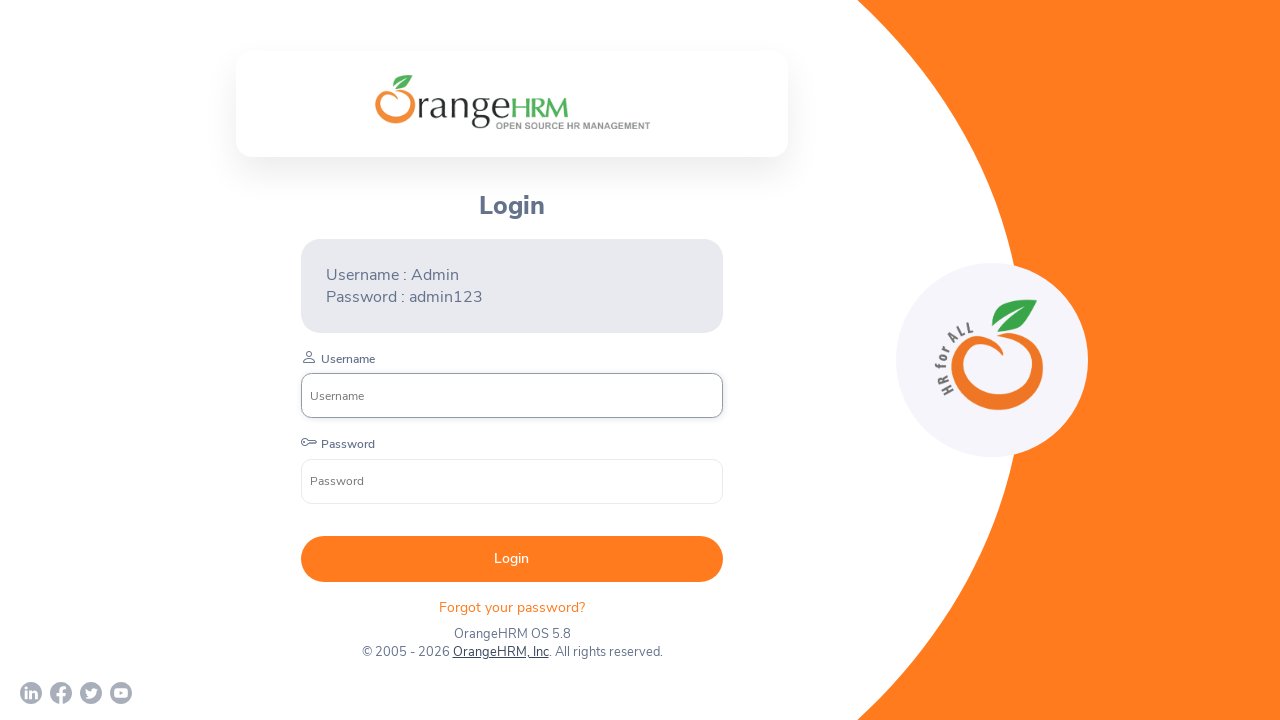